Tests radio button functionality by checking the selected state of radio buttons and clicking on a specific radio button option

Starting URL: http://www.echoecho.com/htmlforms10.htm

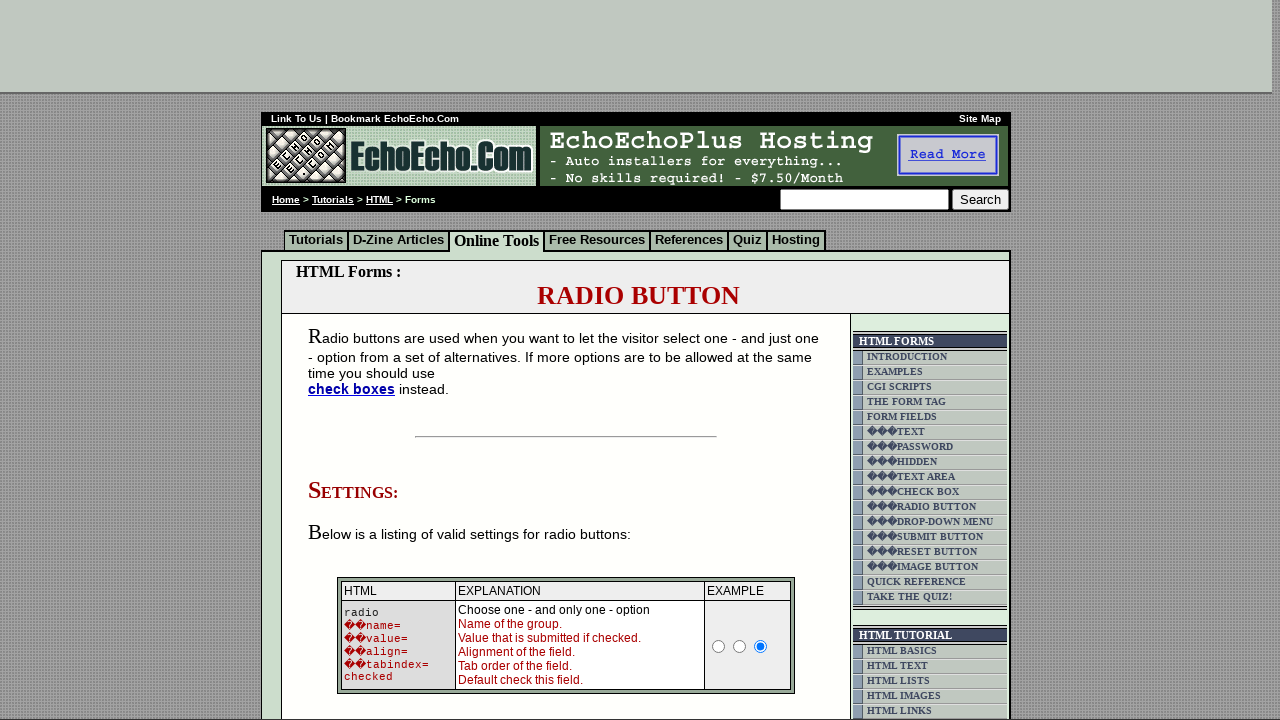

Located all radio buttons in group1
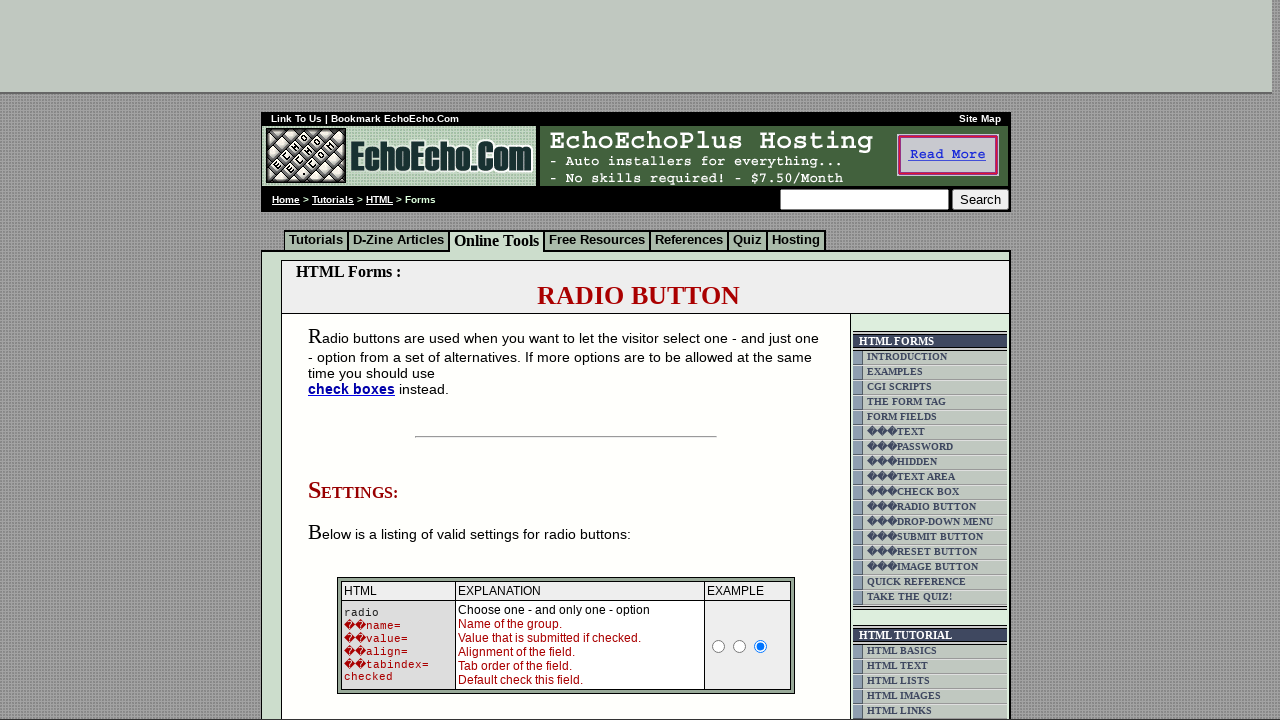

Checked initial selection state of all radio buttons
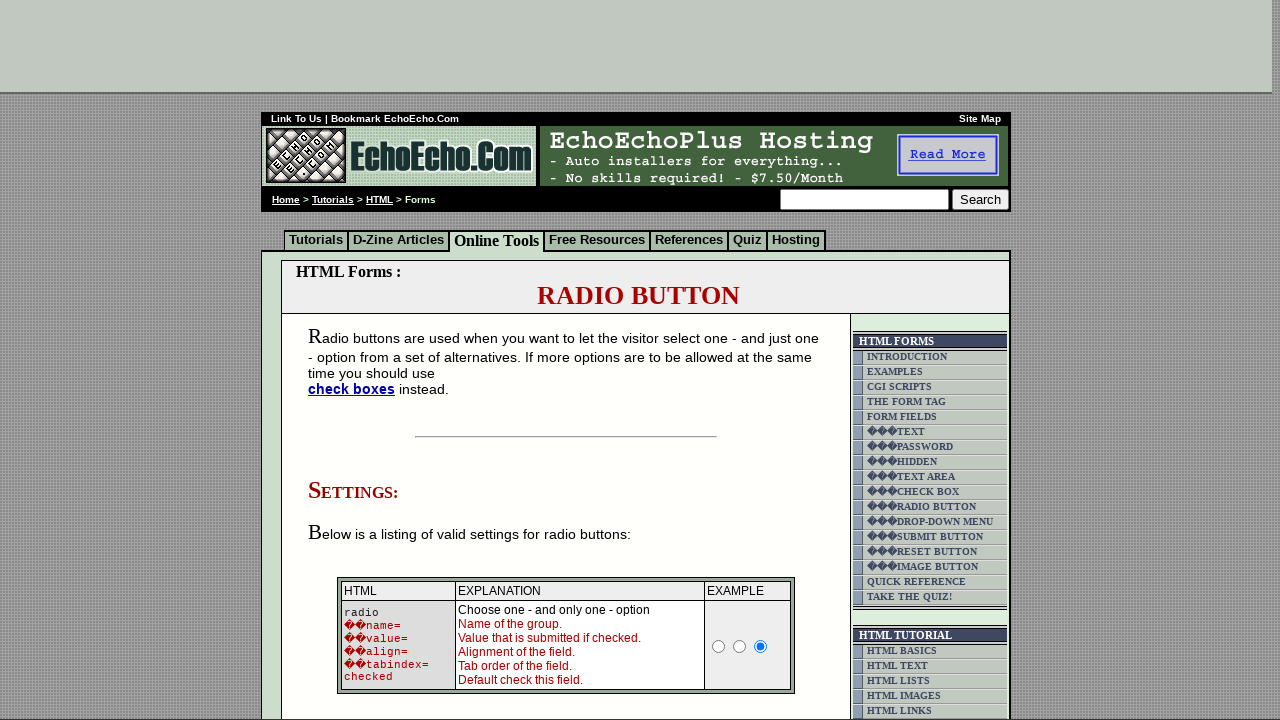

Clicked the third radio button (index 2) at (356, 360) on input[name='group1'] >> nth=2
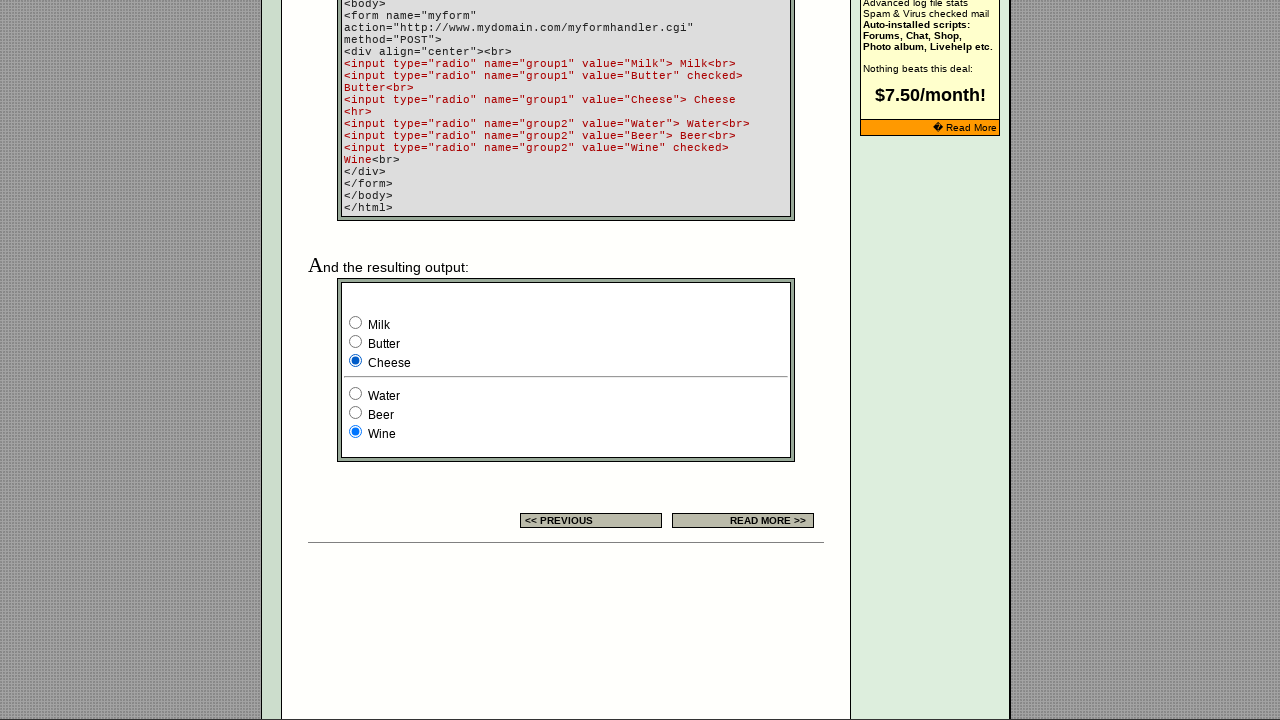

Checked selection state of all radio buttons after clicking third button
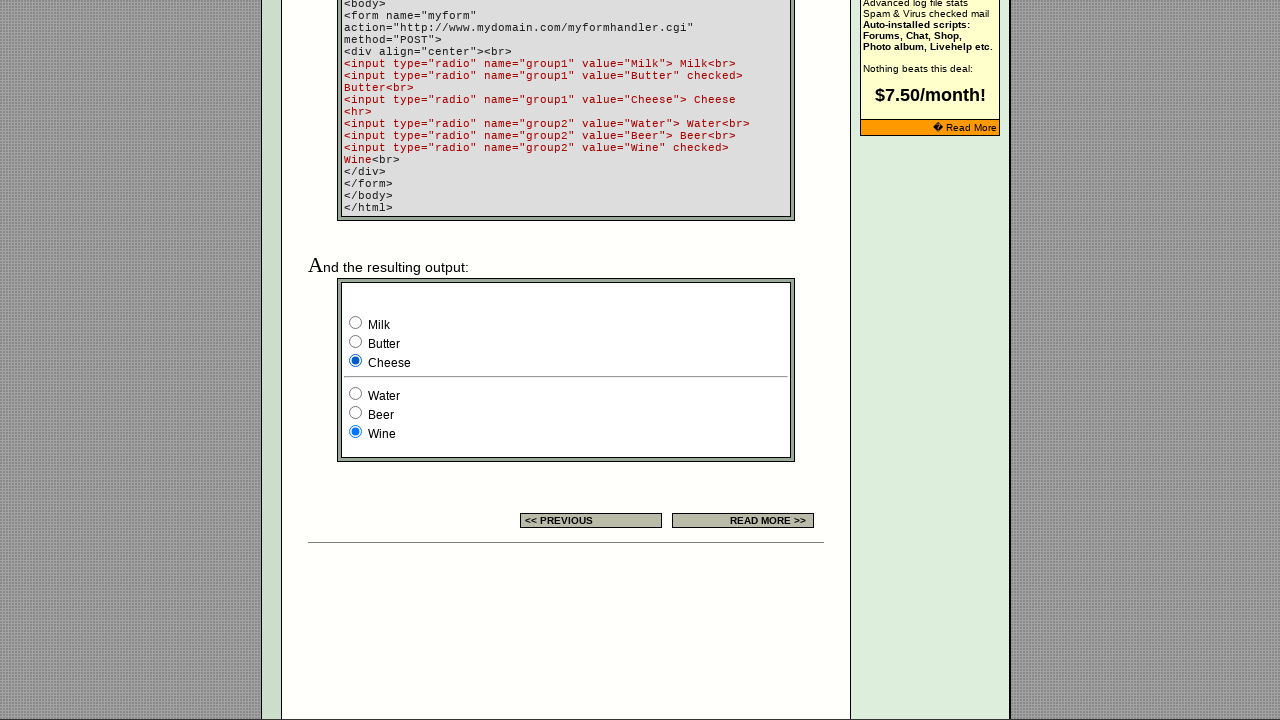

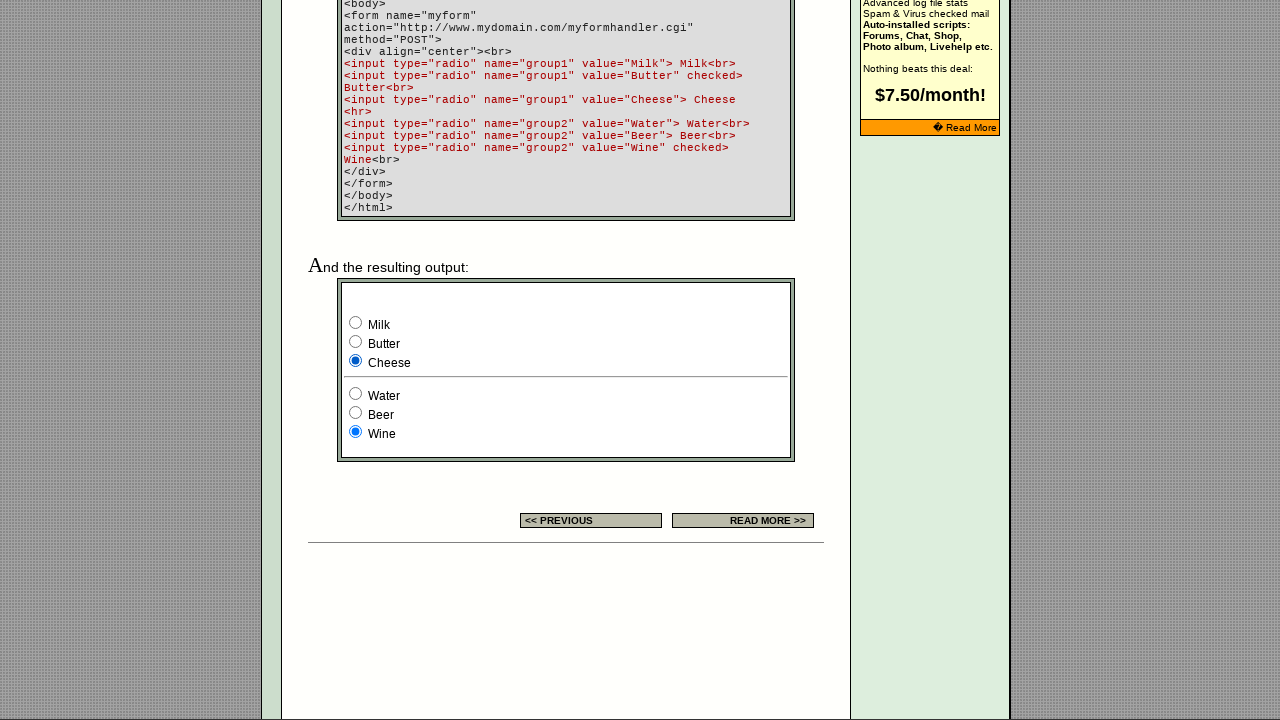